Navigates through all main sections of easycalculation.com by clicking on navigation links including Calculators, Converters, Formulas, Currencies, Charts, Examples, Tutorials, Answers, and Others

Starting URL: https://www.easycalculation.com/

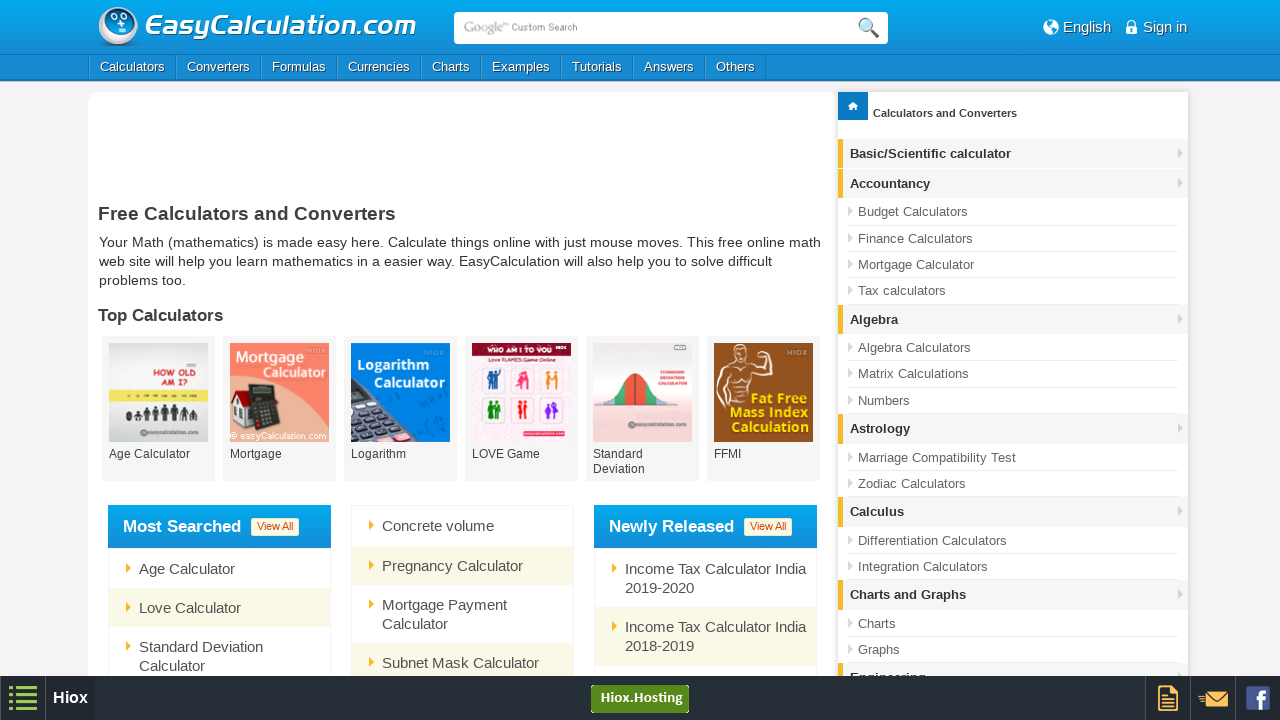

Clicked on Calculators navigation link at (132, 67) on text=Calculators
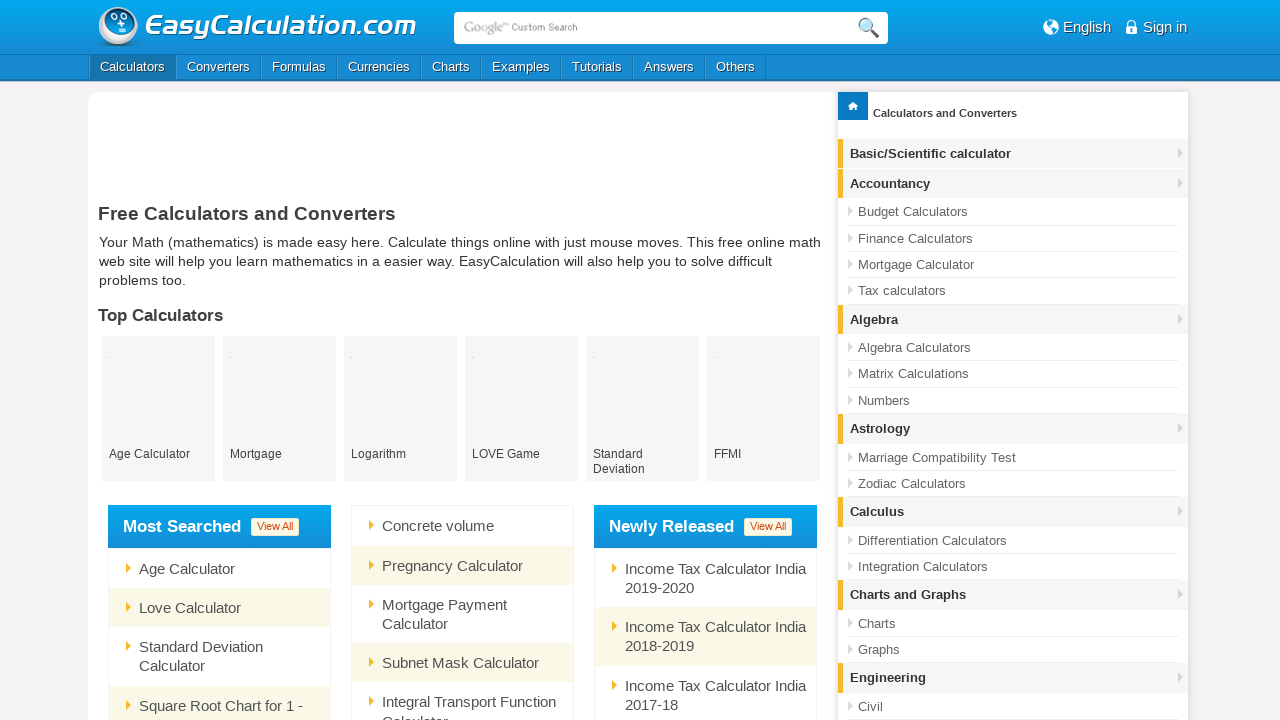

Calculators section loaded
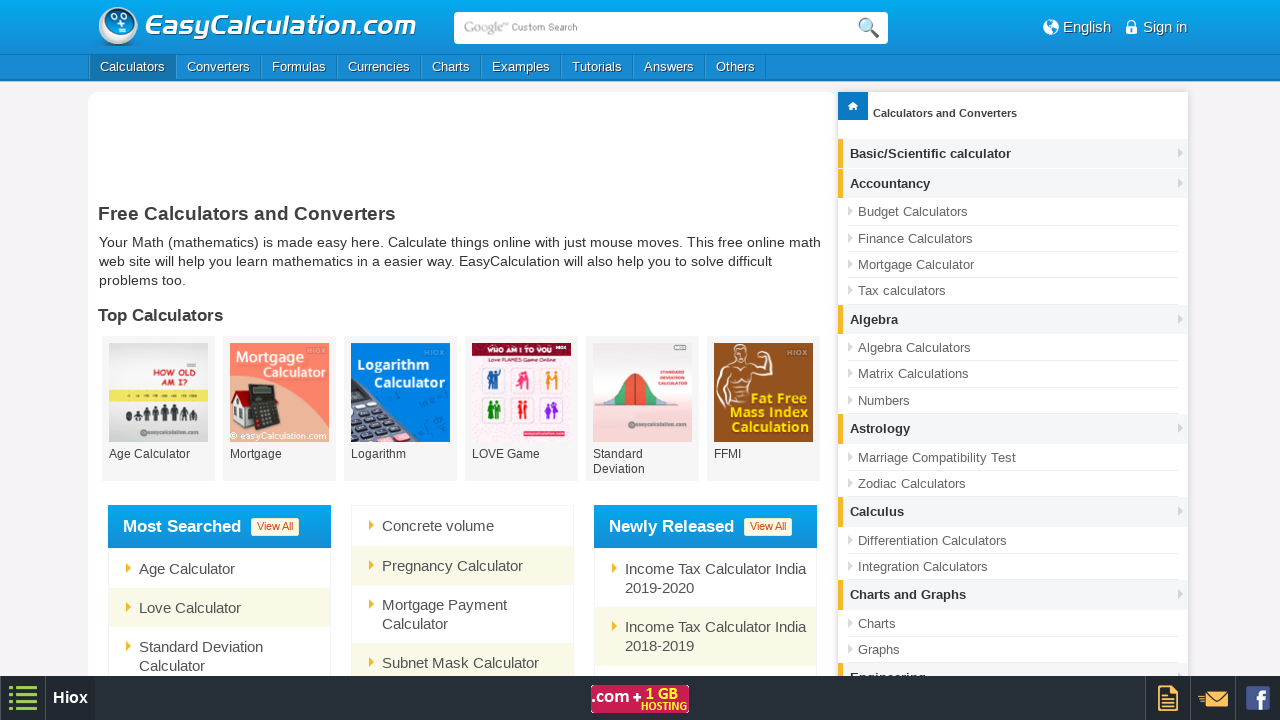

Clicked on Converters navigation link at (218, 67) on text=Converters
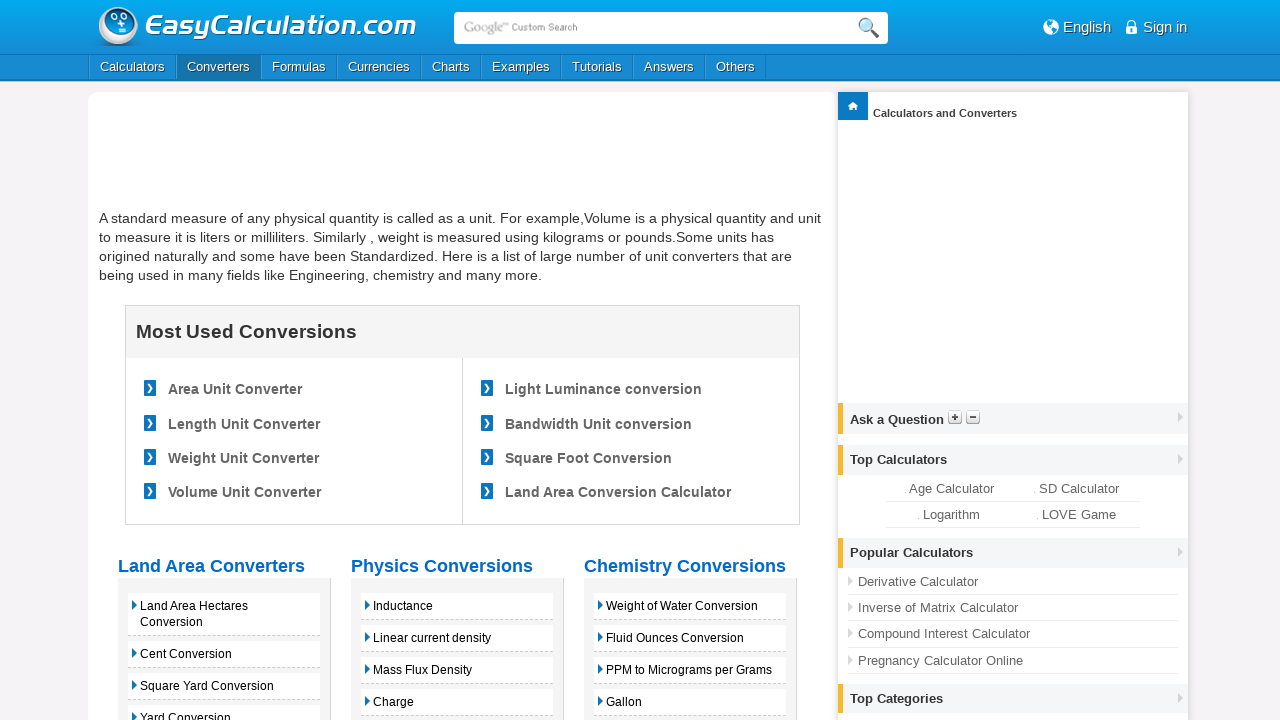

Converters section loaded
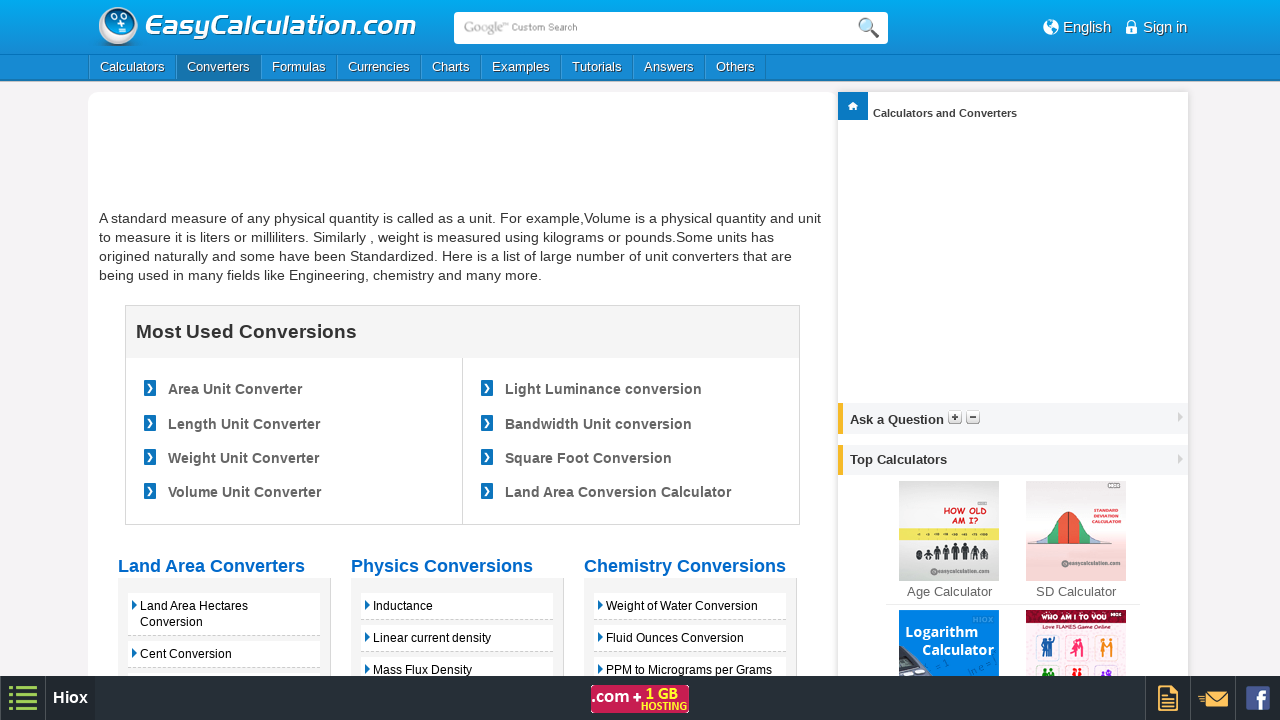

Clicked on Formulas navigation link at (298, 67) on text=Formulas
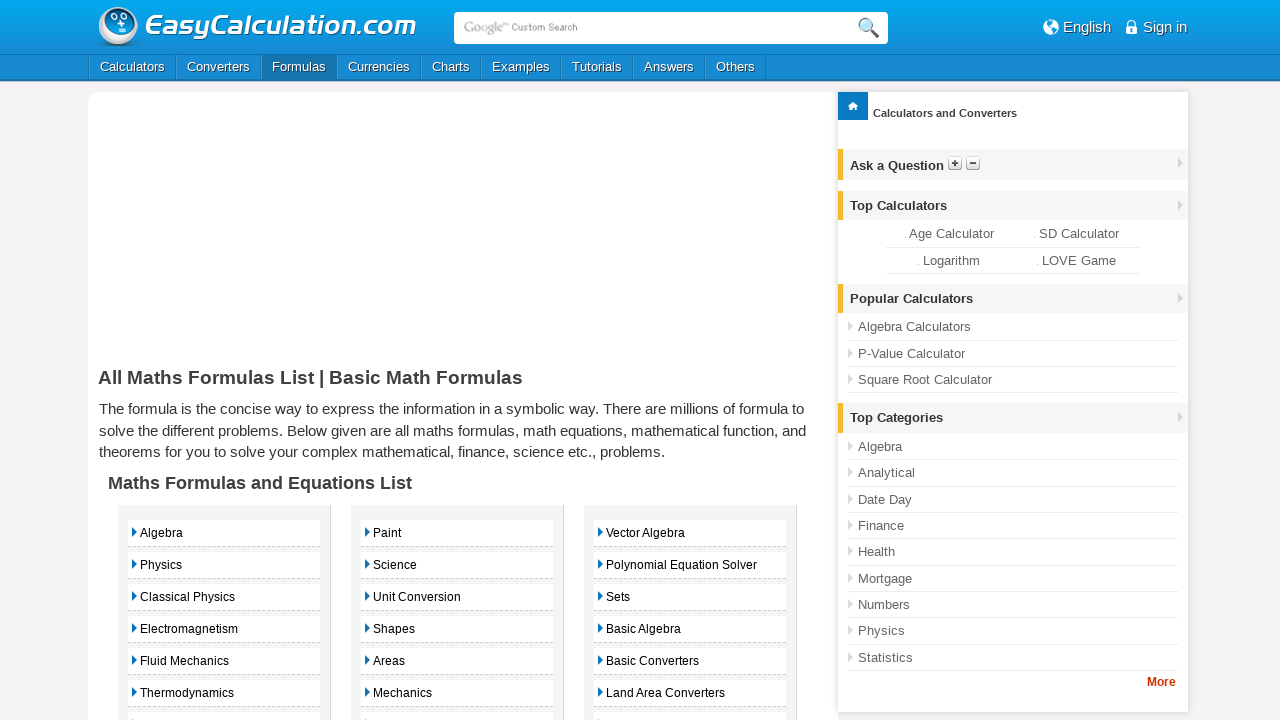

Formulas section loaded
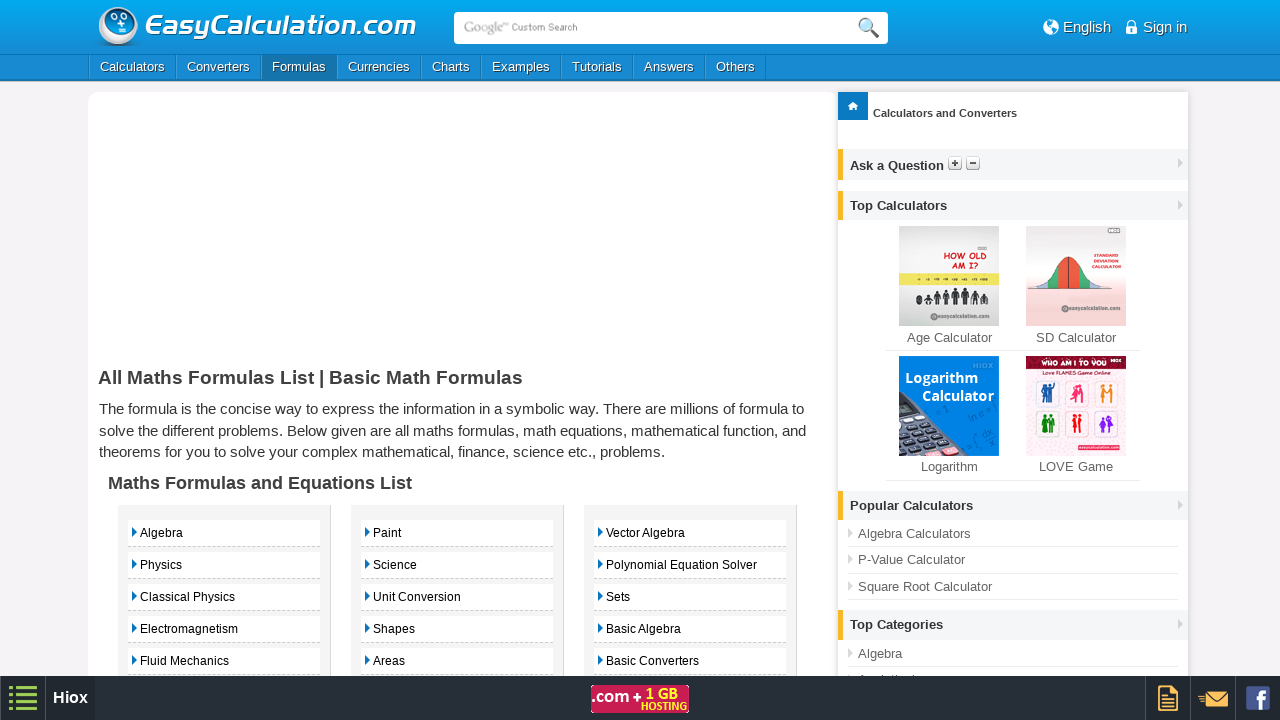

Clicked on Currencies navigation link at (378, 67) on text=Currencies
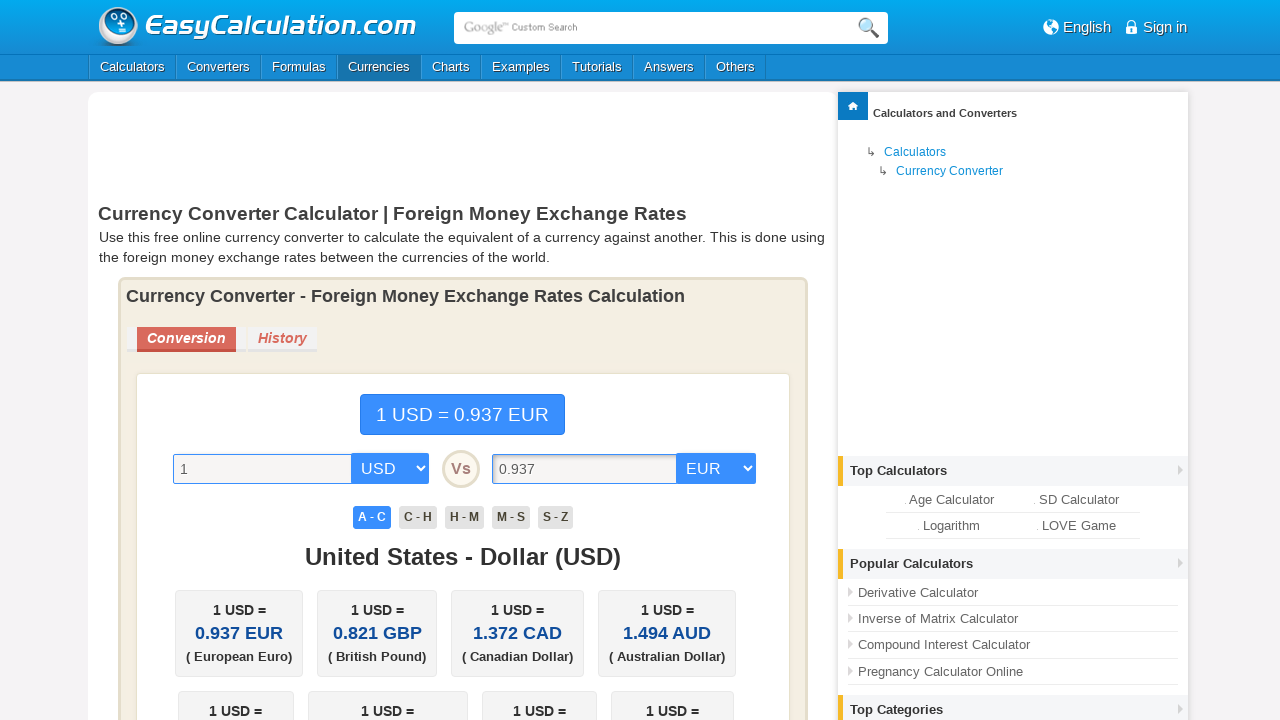

Currencies section loaded
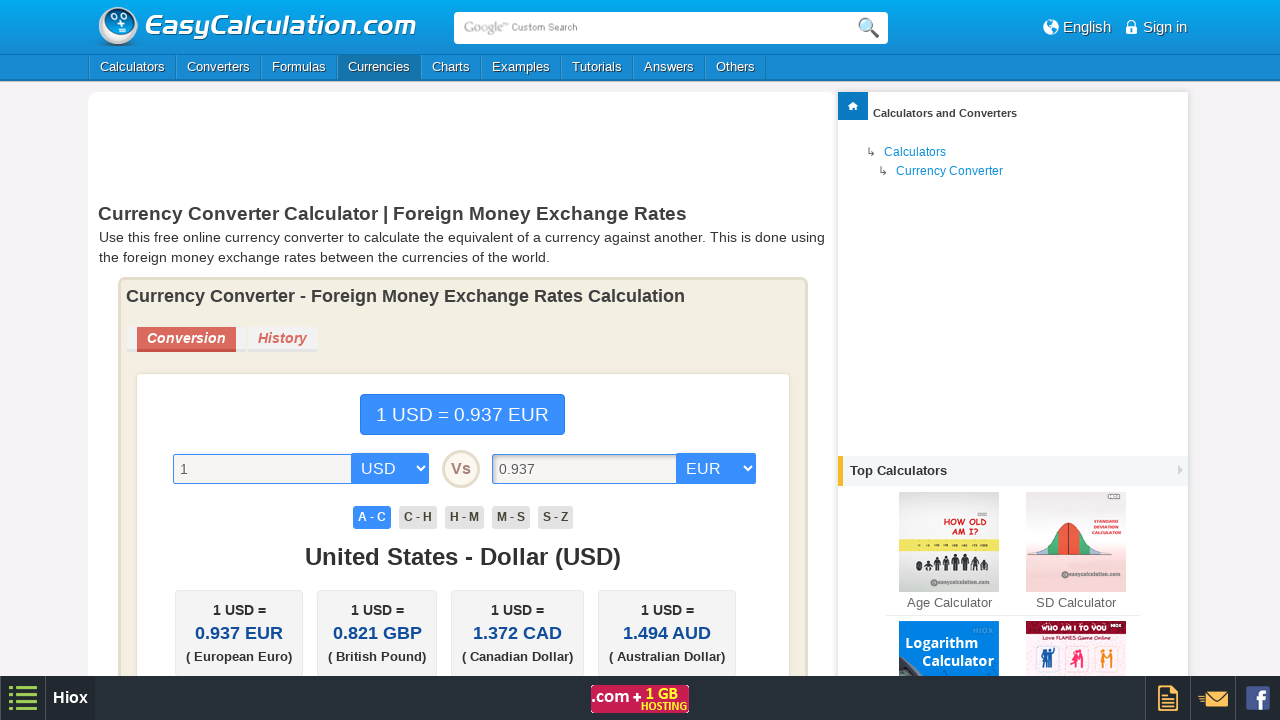

Clicked on Charts navigation link at (450, 67) on text=Charts
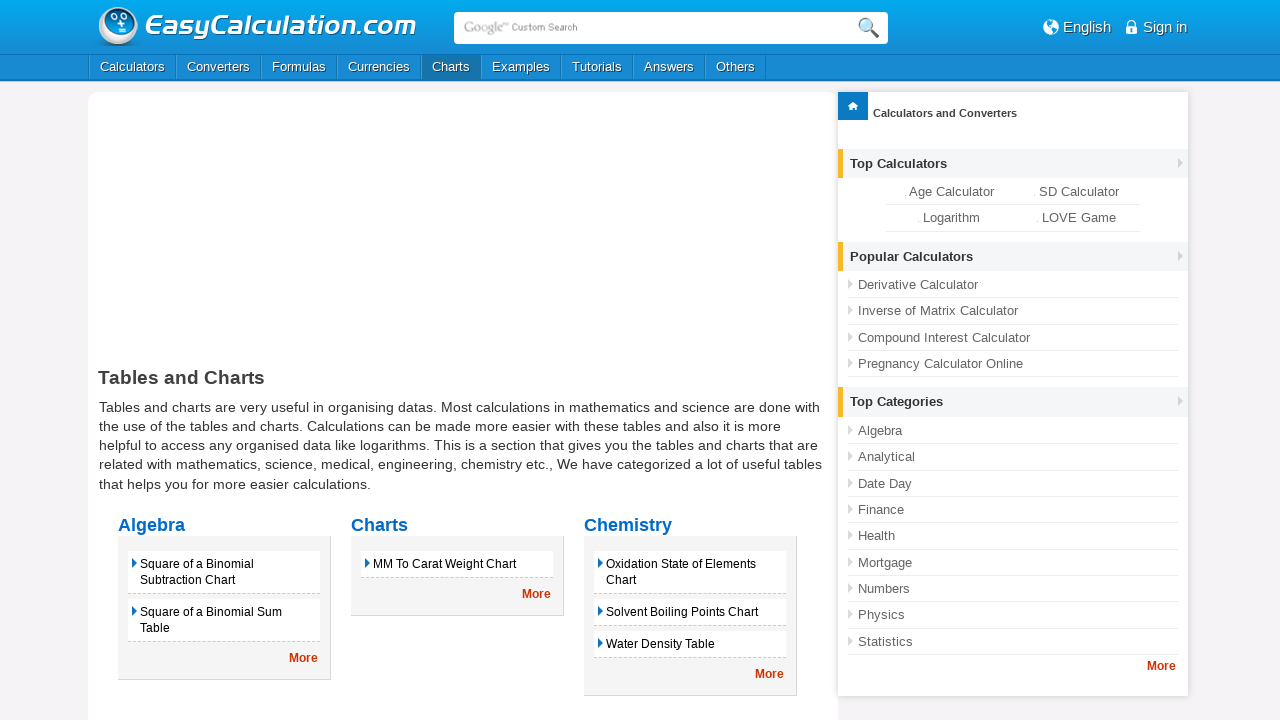

Charts section loaded
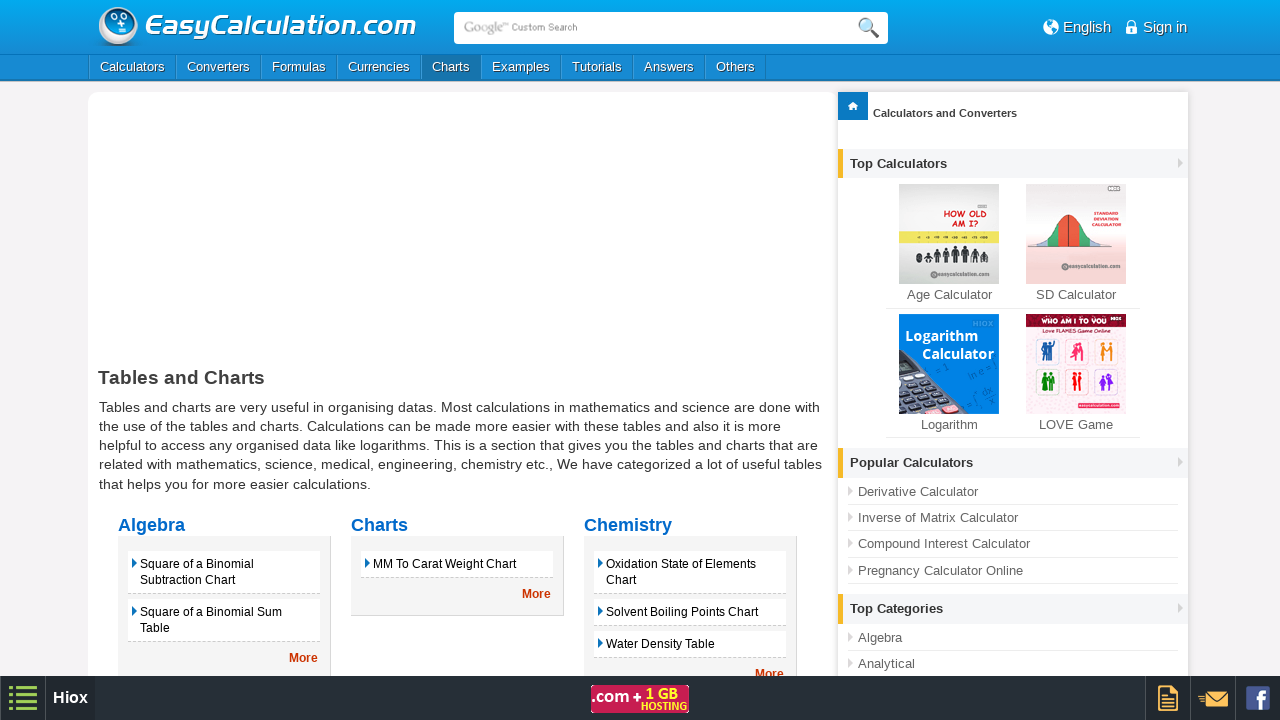

Clicked on Examples navigation link at (520, 67) on text=Examples
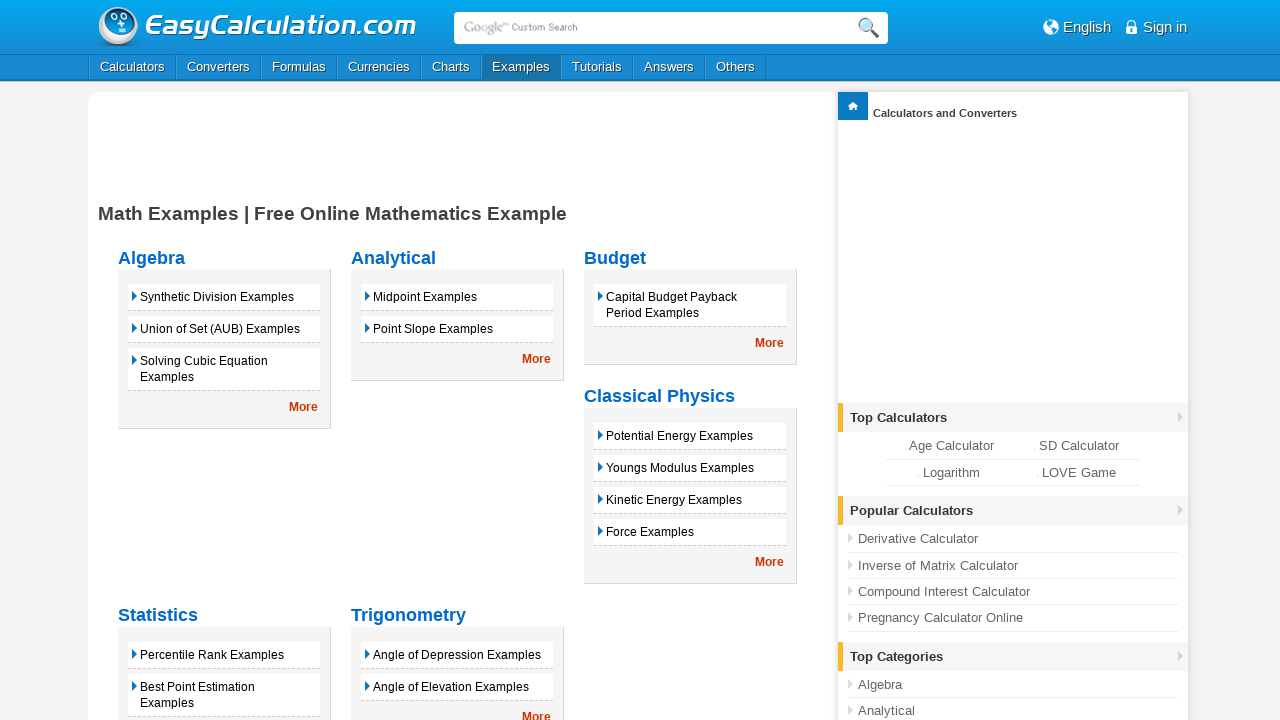

Examples section loaded
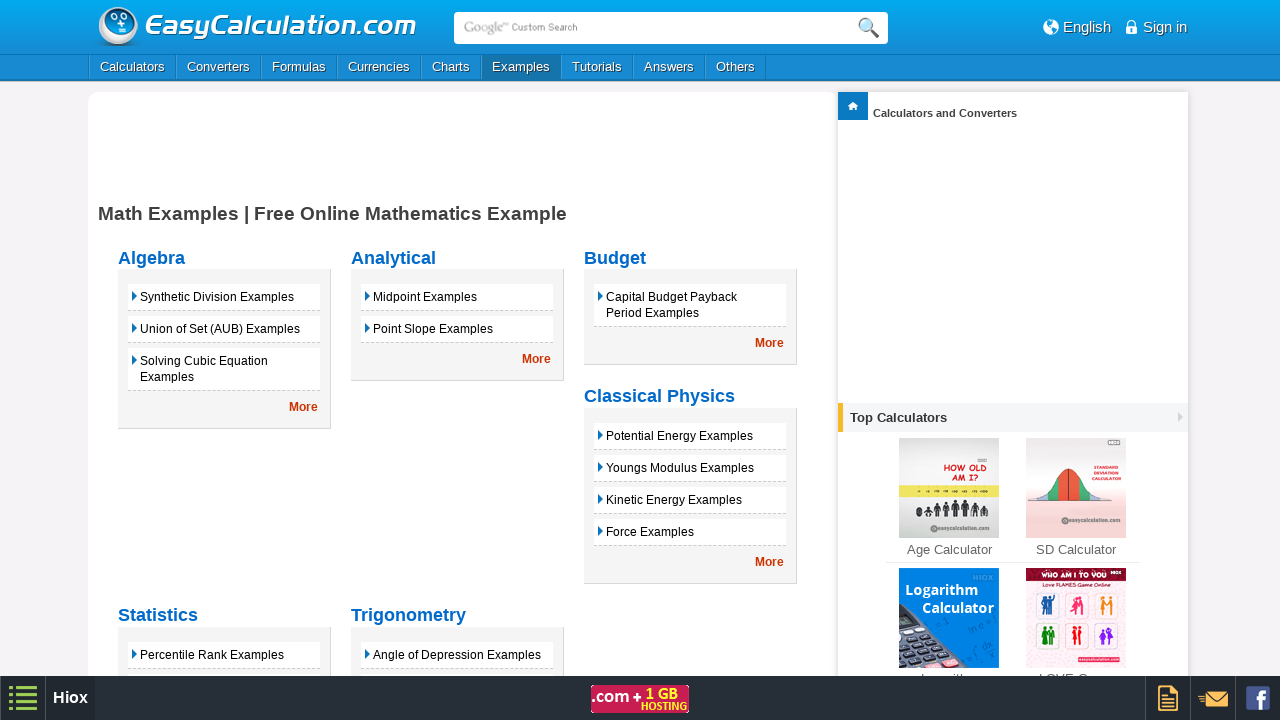

Clicked on Tutorials navigation link at (596, 67) on text=Tutorials
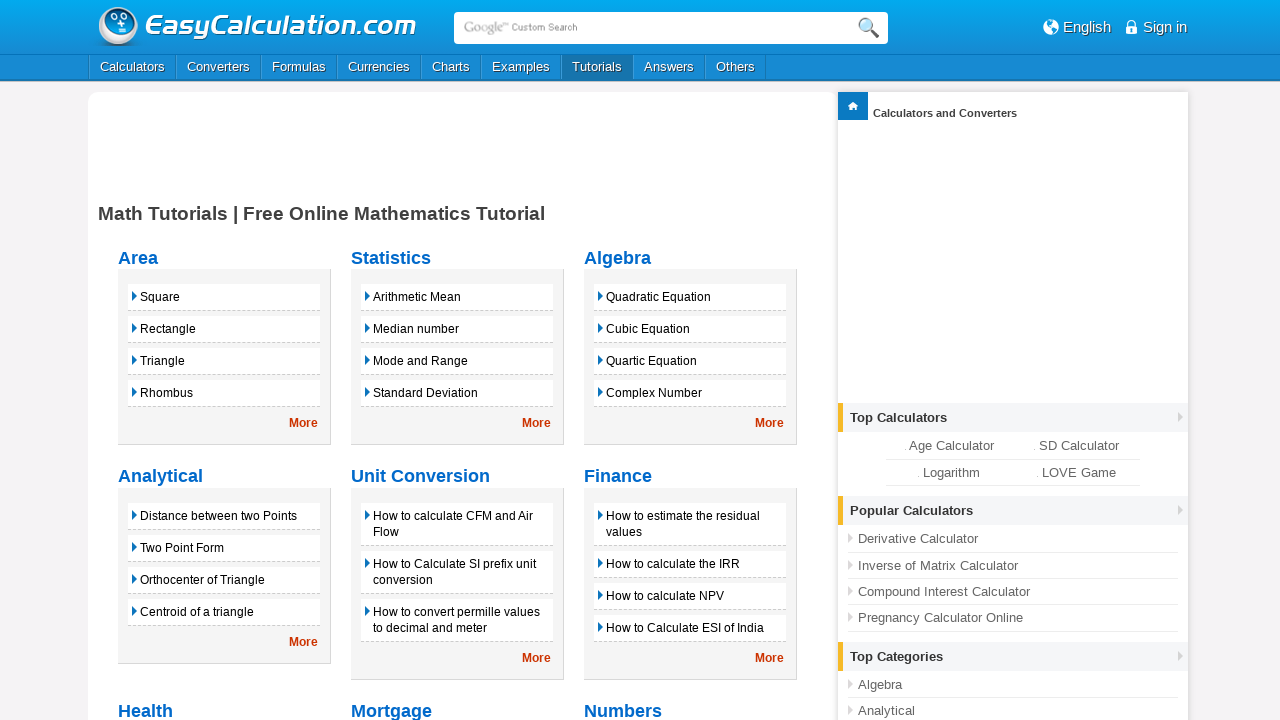

Tutorials section loaded
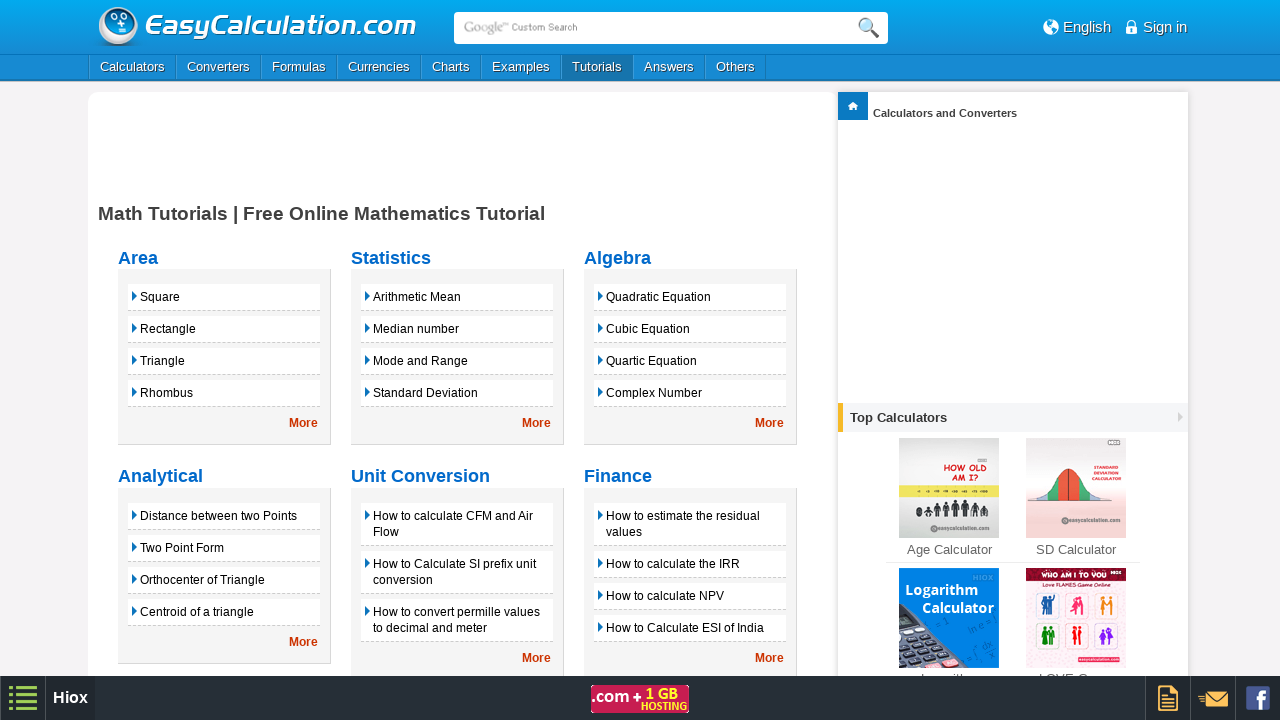

Clicked on Answers navigation link at (668, 67) on text=Answers
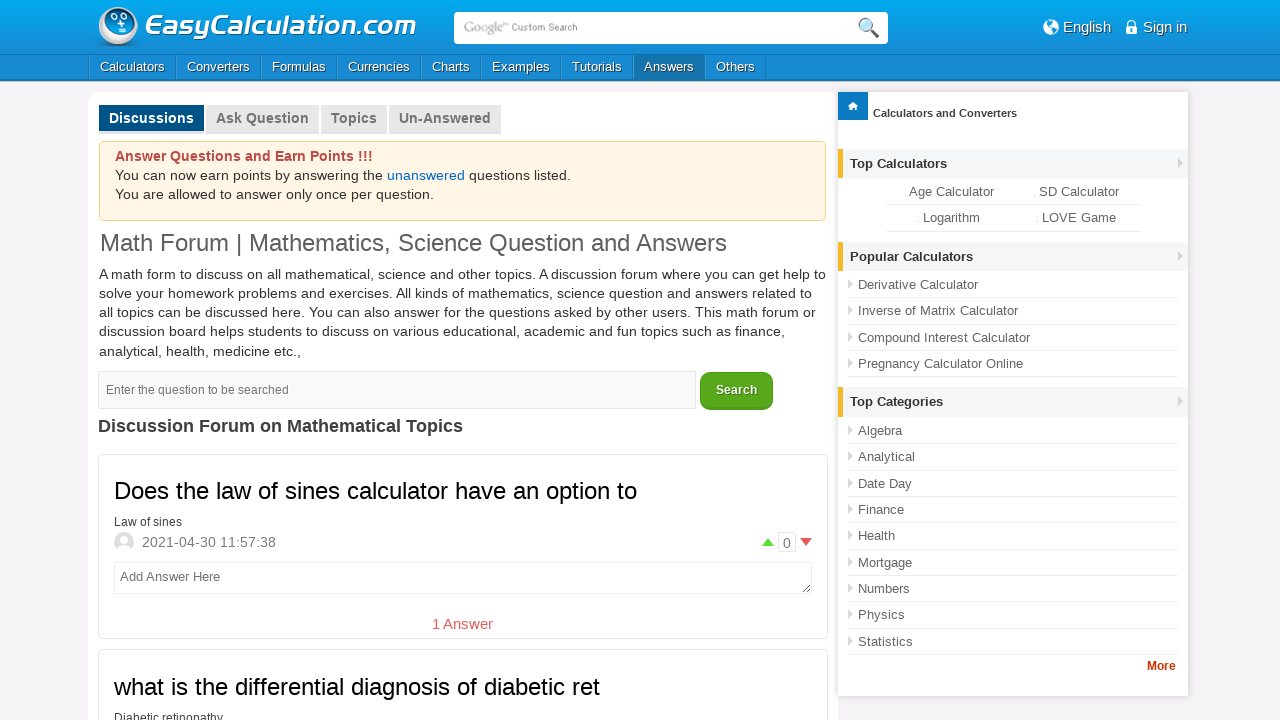

Answers section loaded
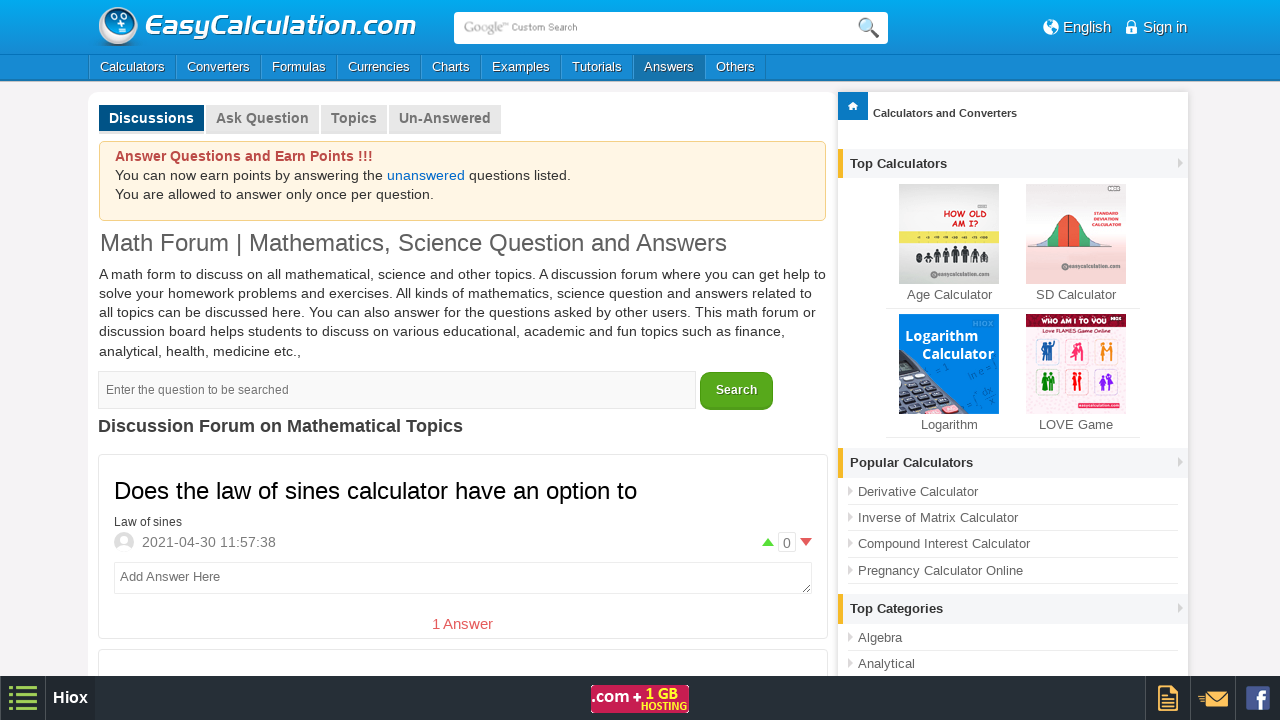

Clicked on Others navigation link at (735, 67) on text=Others
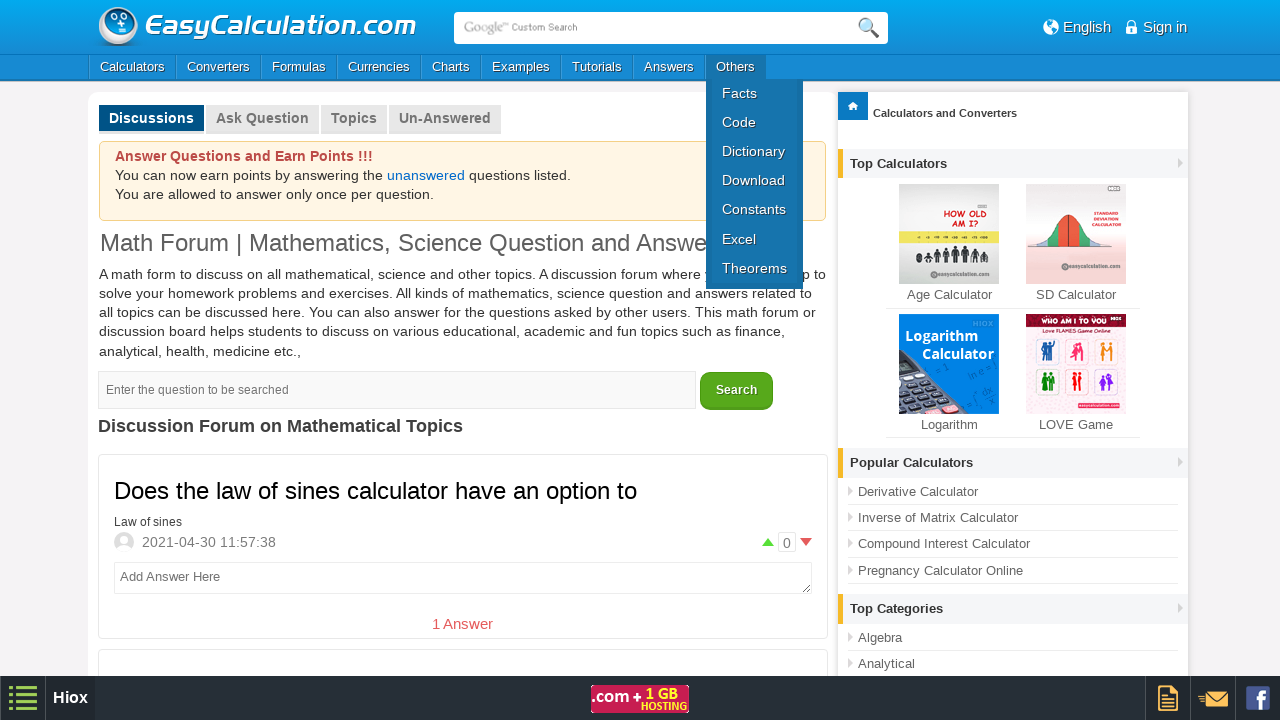

Others section loaded
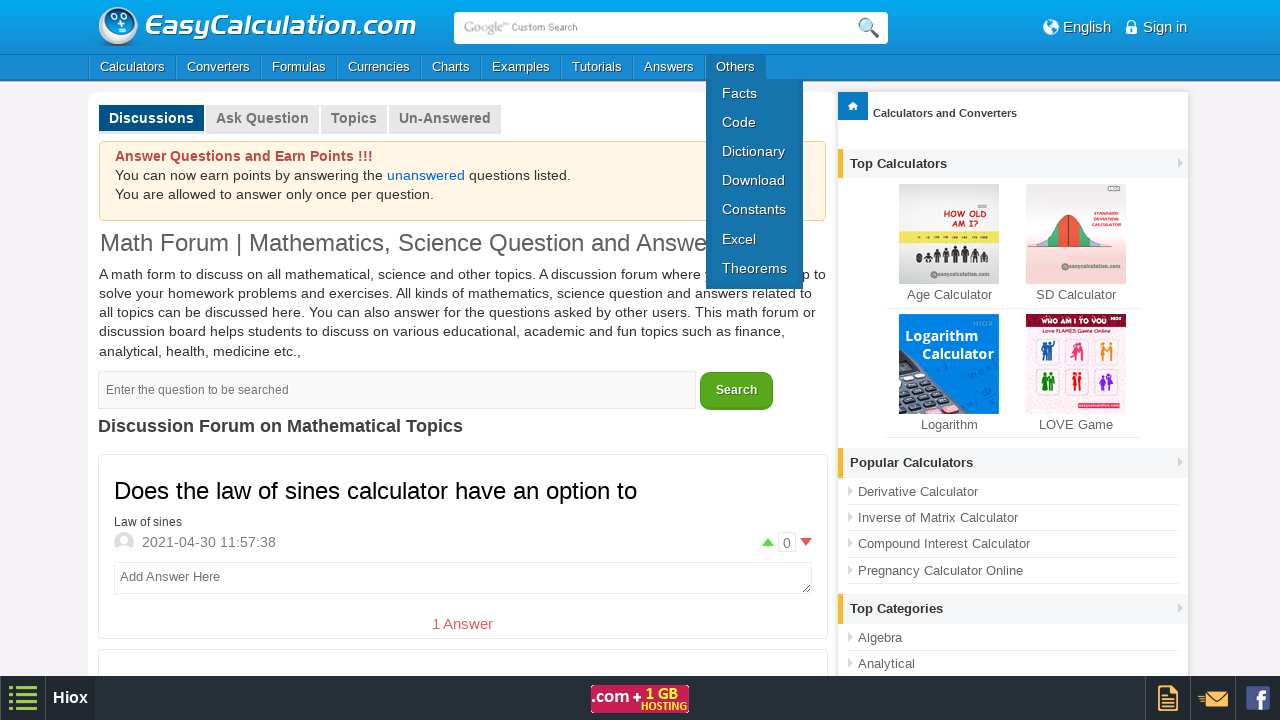

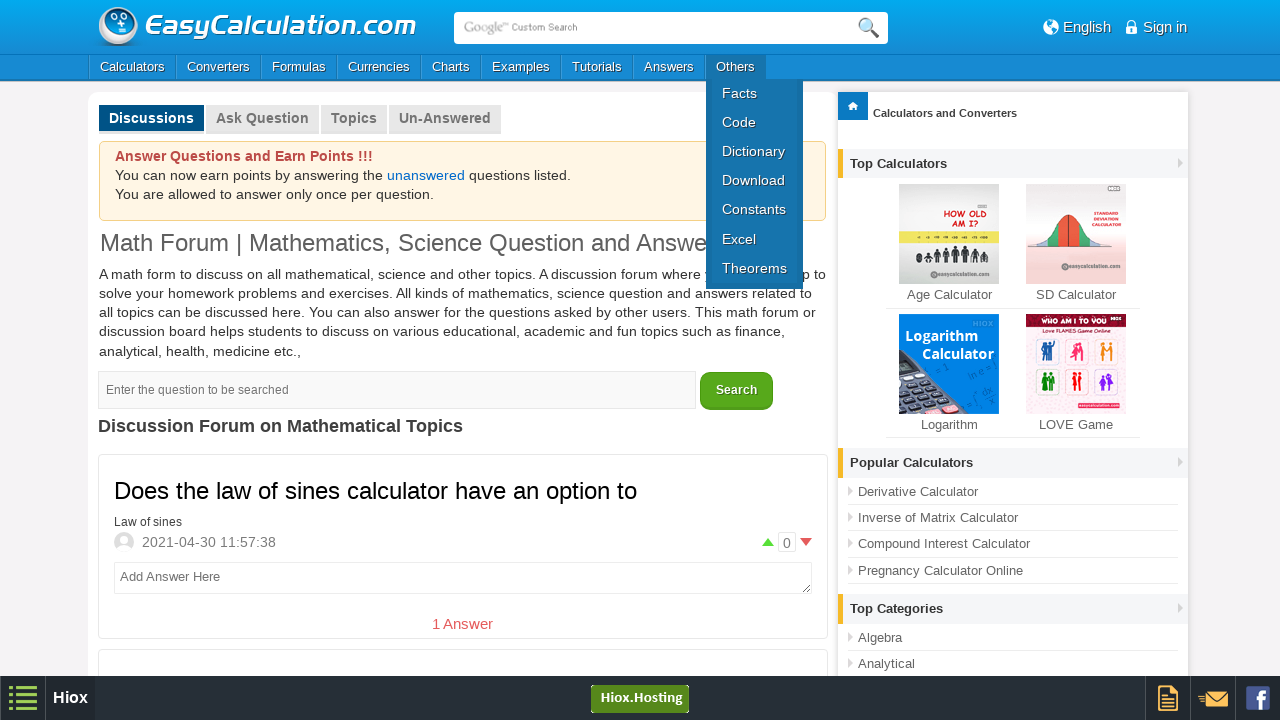